Tests iframe handling by switching between multiple frames, clicking buttons within each frame, and counting the total number of iframes on the page.

Starting URL: https://www.leafground.com/frame.xhtml

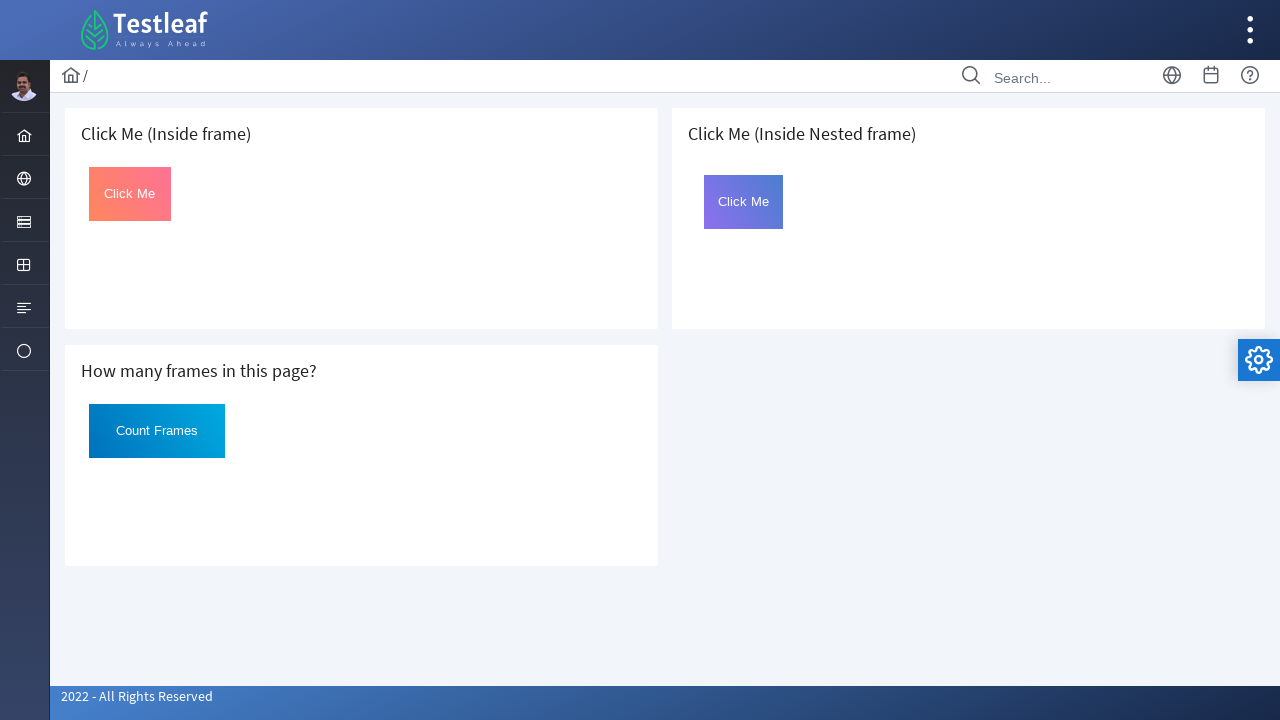

Located first iframe on the page
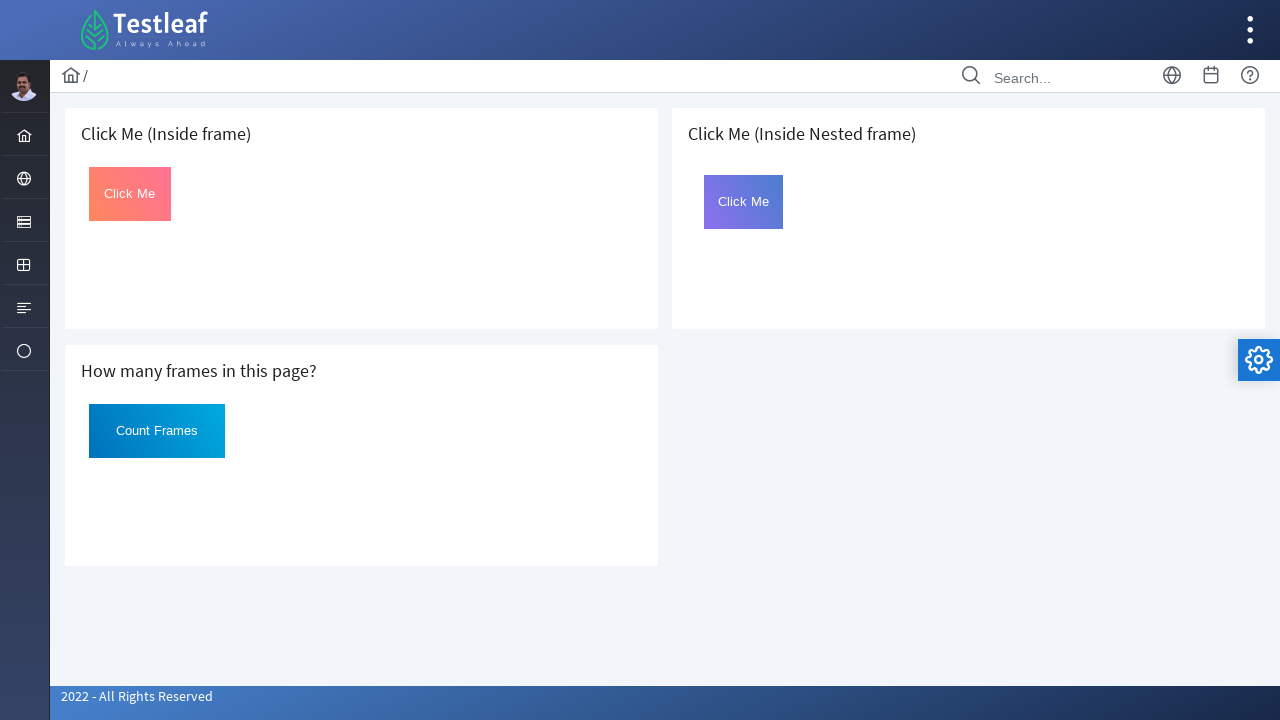

Clicked button in first iframe at (130, 194) on iframe >> nth=0 >> internal:control=enter-frame >> #Click
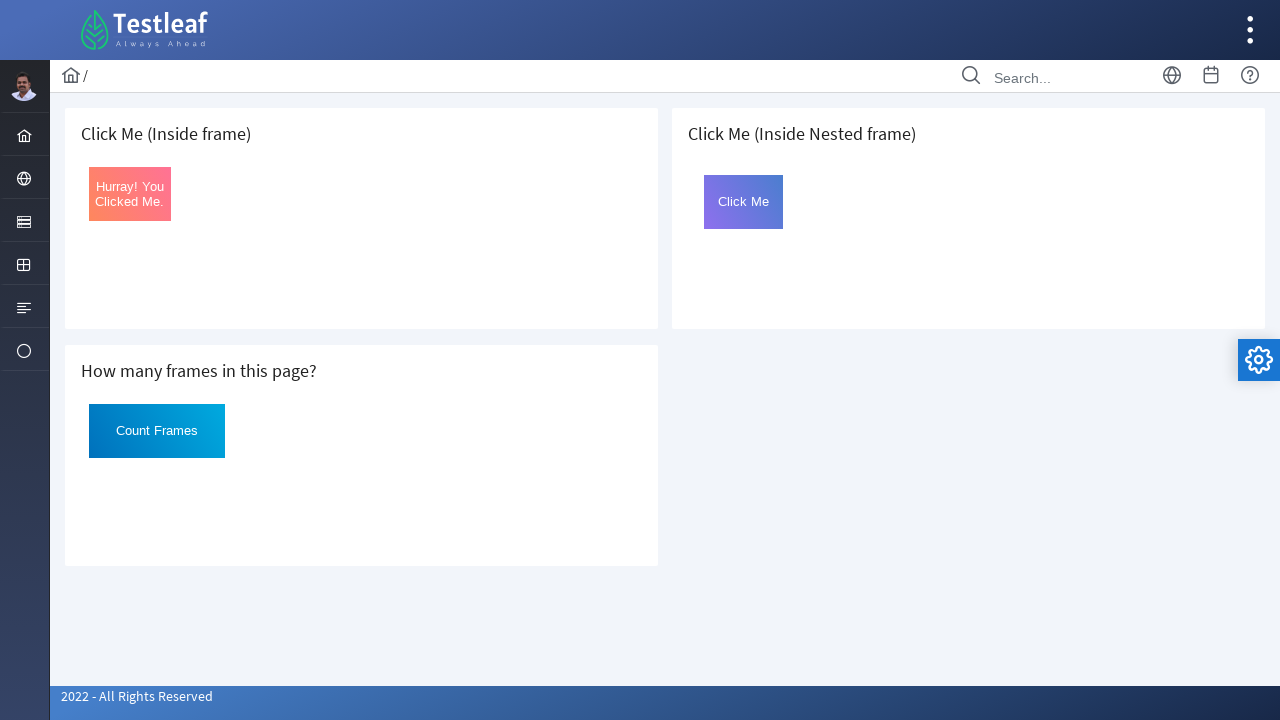

Retrieved button text from first iframe: 'Hurray! You Clicked Me.'
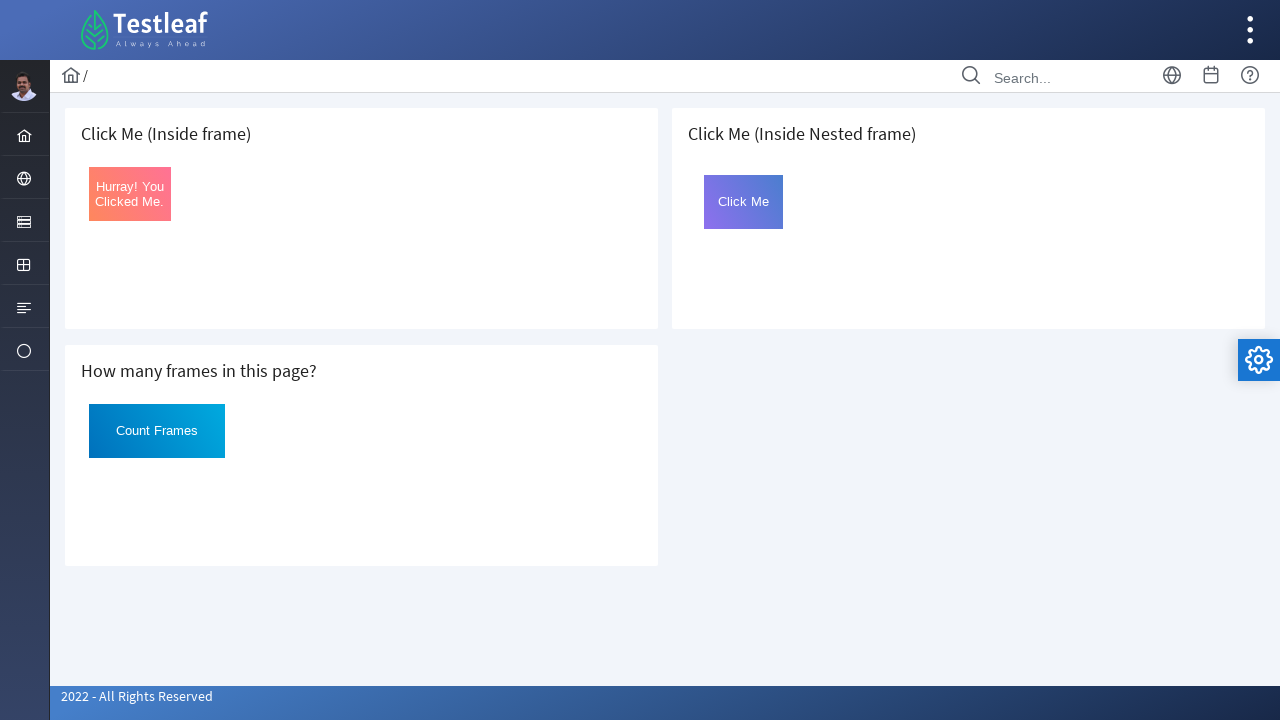

Located third iframe on the page
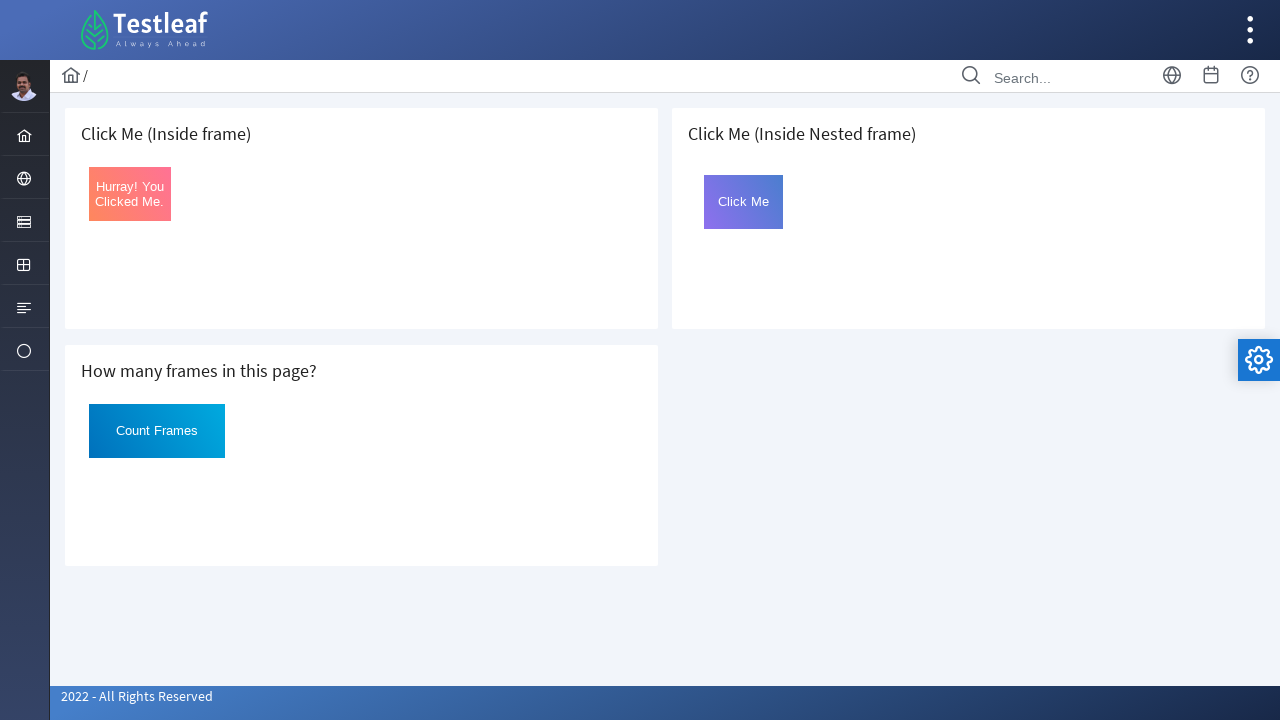

Located nested frame named 'frame2' within third iframe
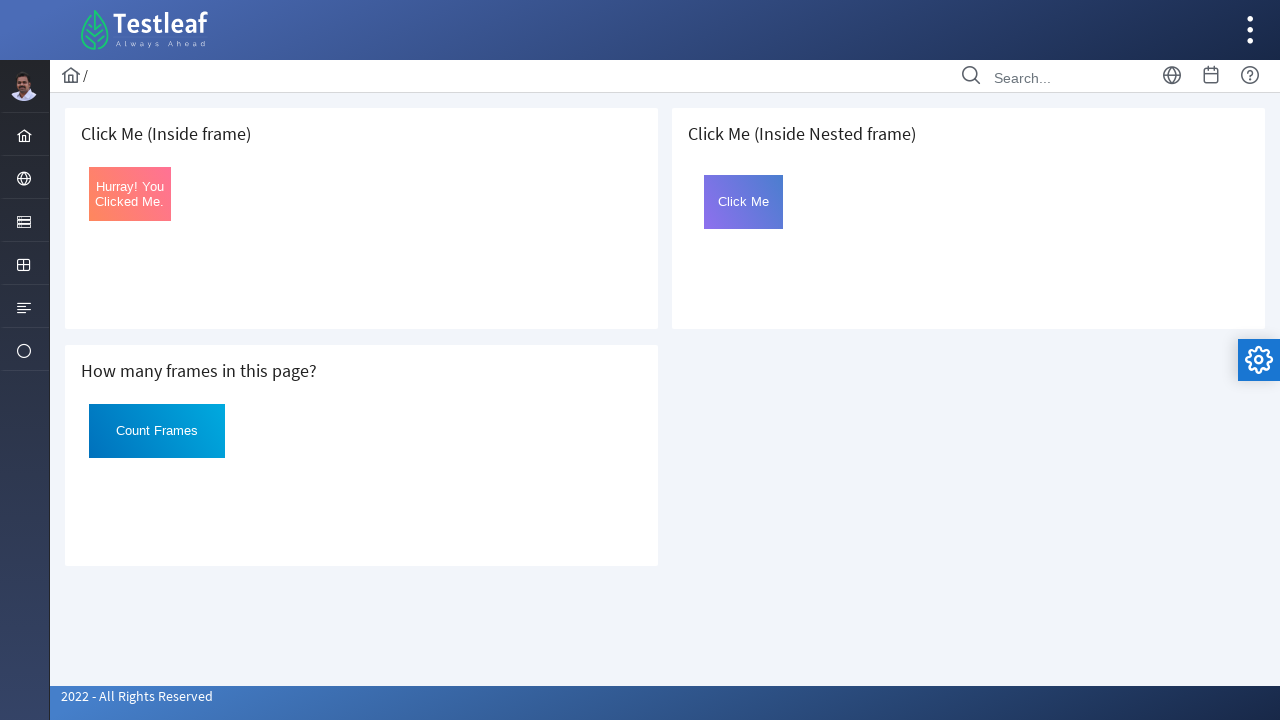

Clicked button in nested frame at (744, 202) on iframe >> nth=2 >> internal:control=enter-frame >> iframe[name='frame2'] >> inte
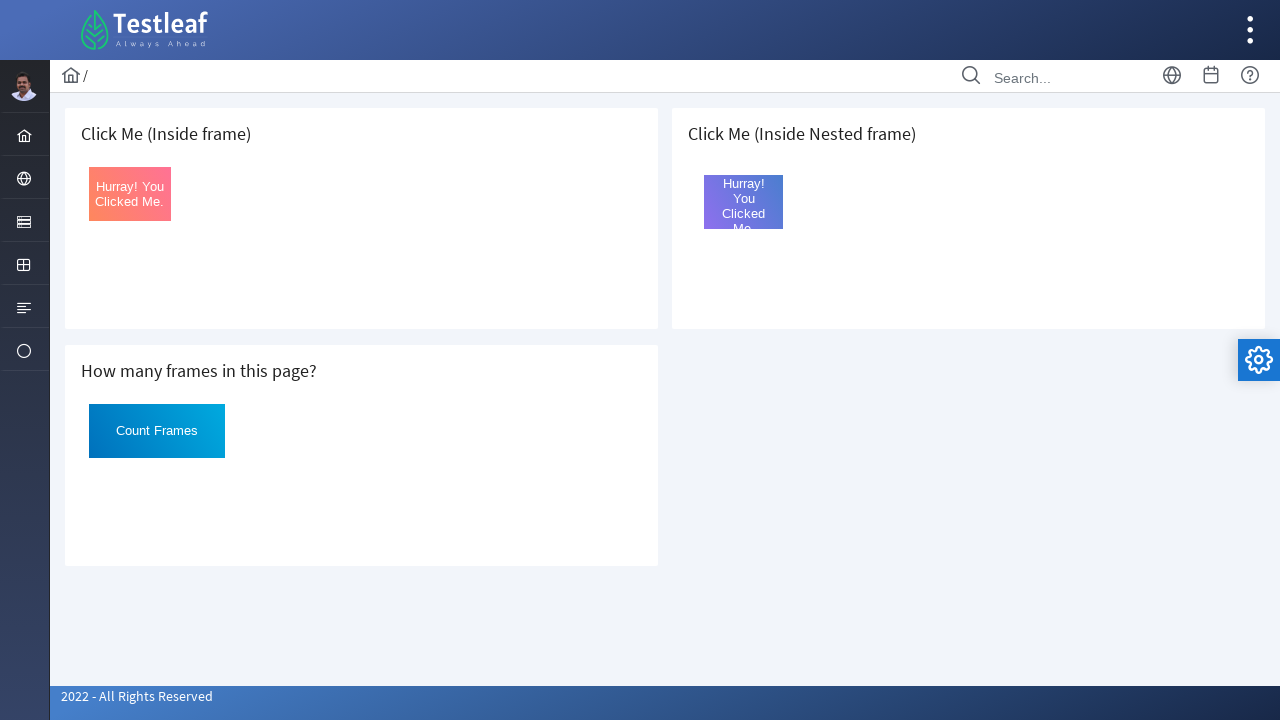

Retrieved button text from nested frame: 'Hurray! You Clicked Me.'
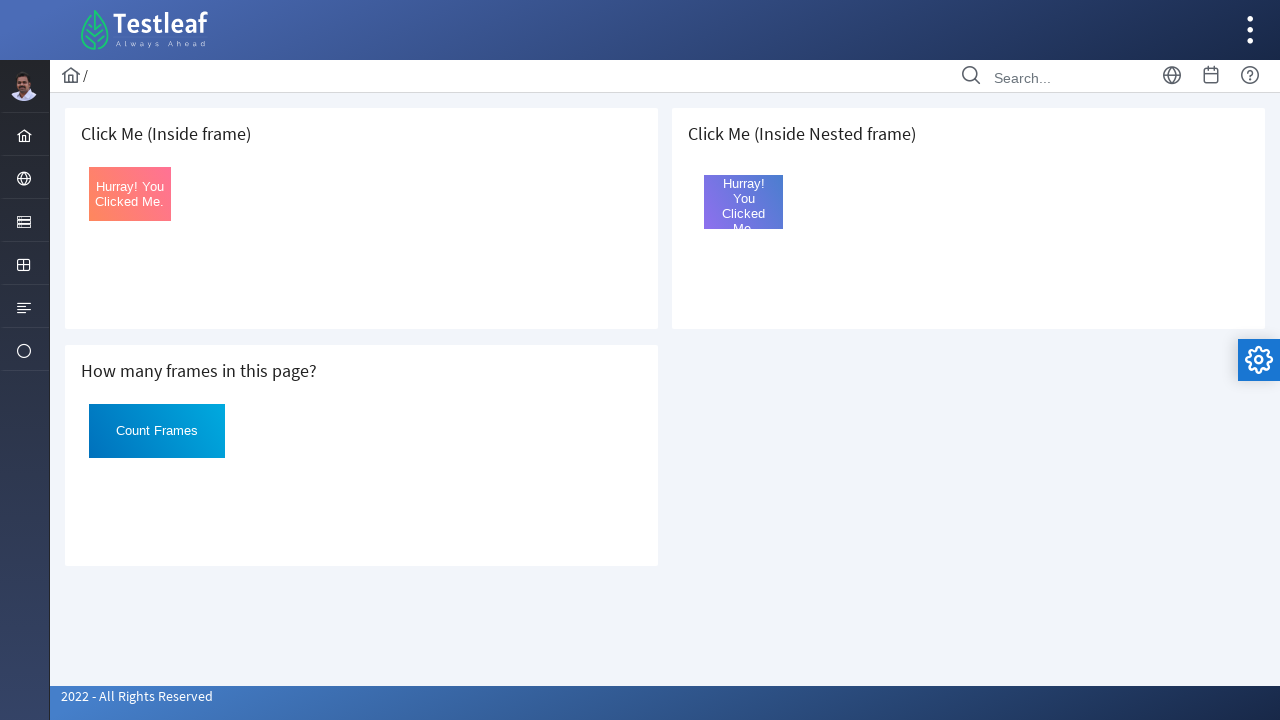

Located all iframes on the page
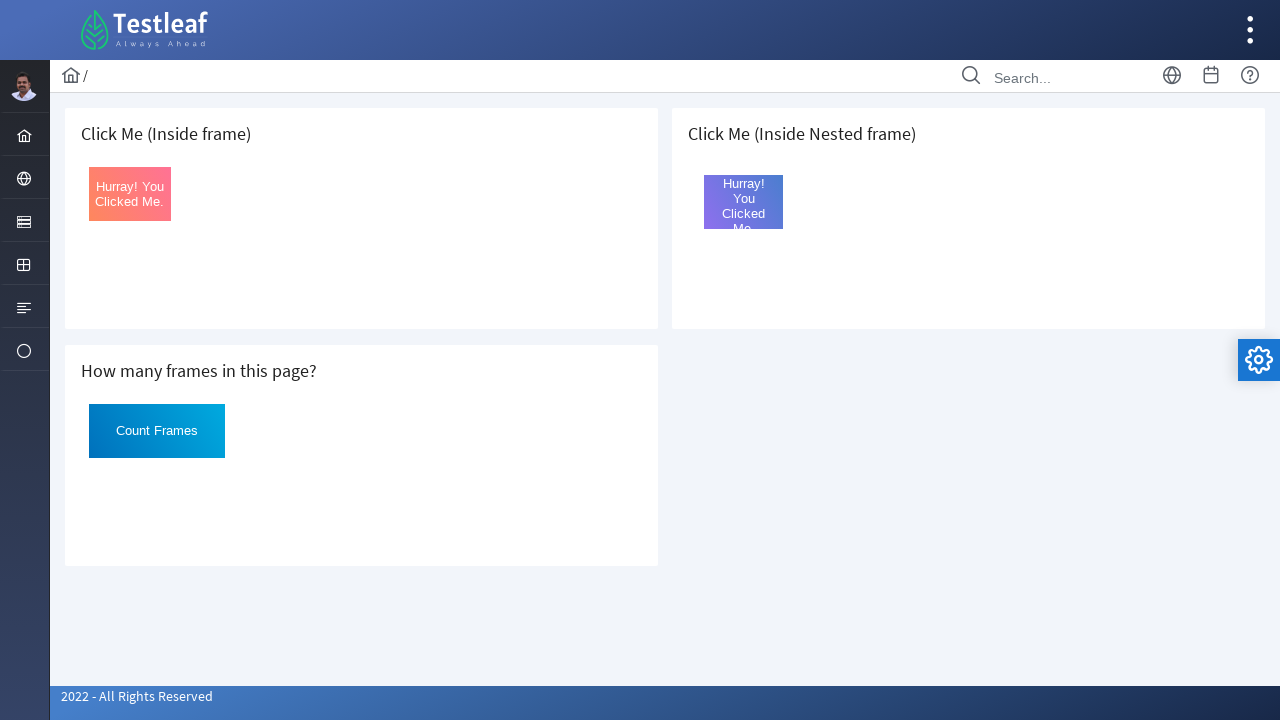

Counted total number of iframes on the page: 3
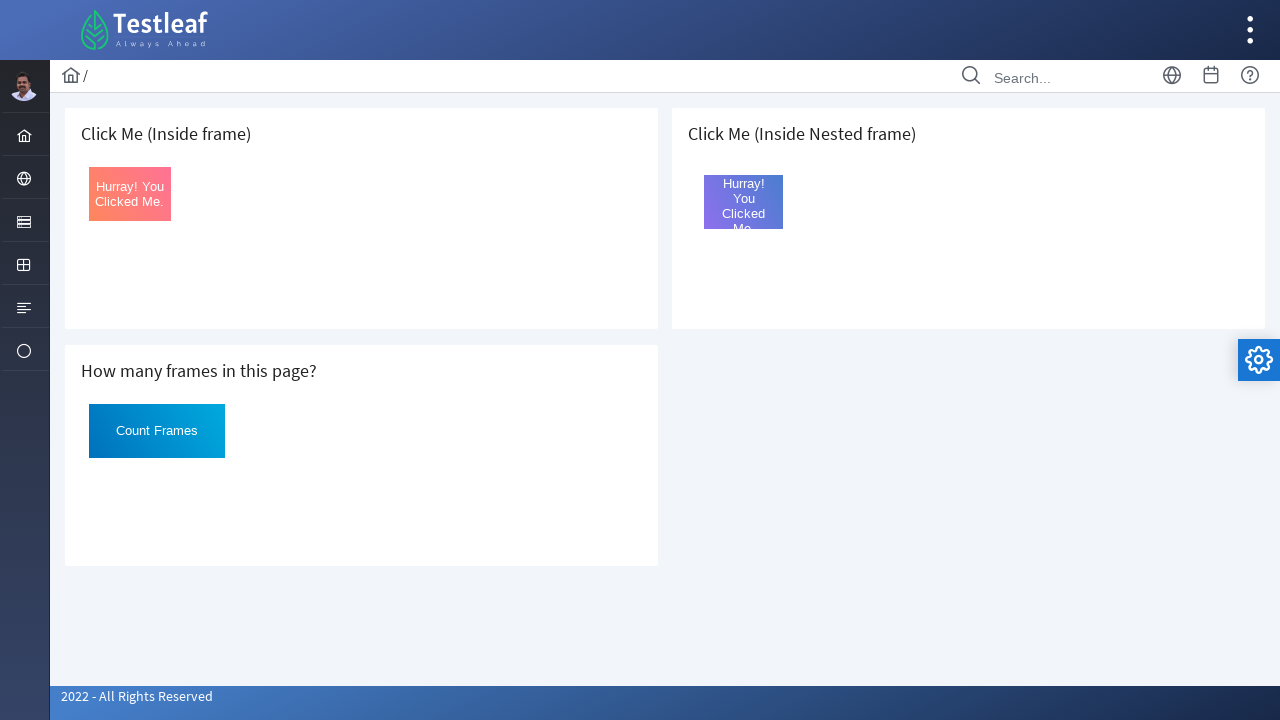

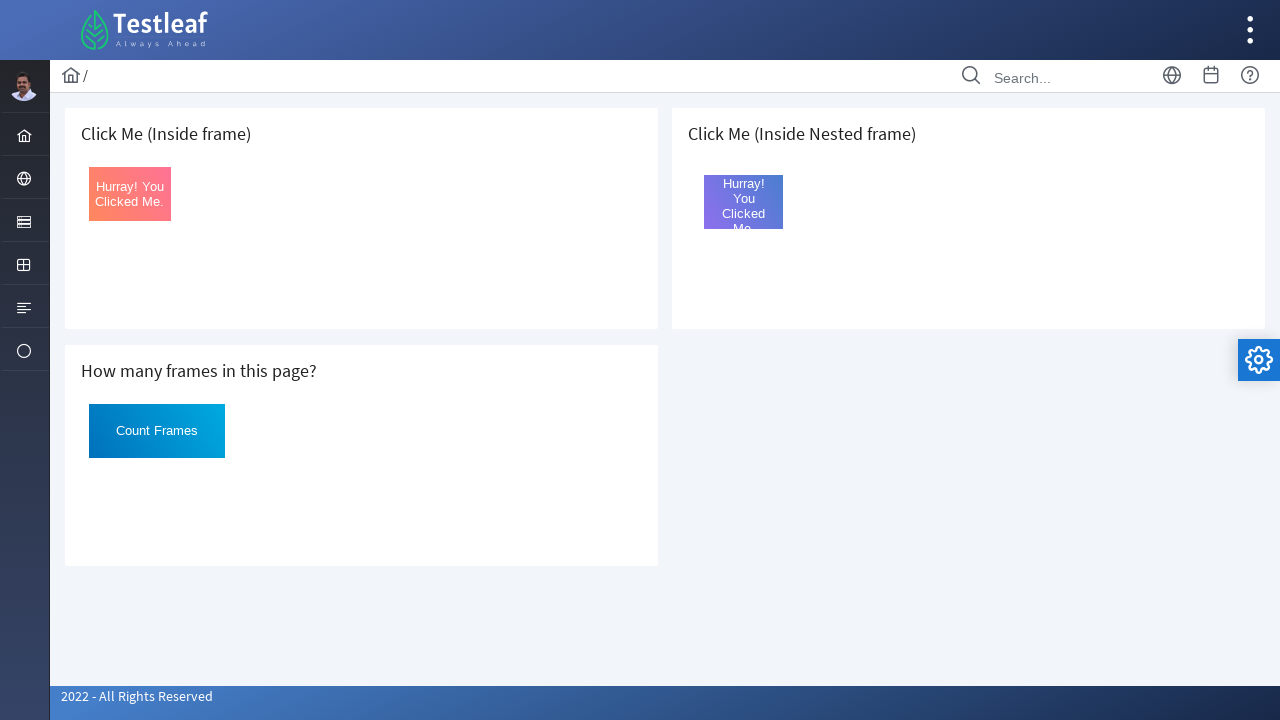